Tests an e-commerce checkout flow by adding multiple items to cart, proceeding to checkout, and applying a promo code

Starting URL: https://rahulshettyacademy.com/seleniumPractise

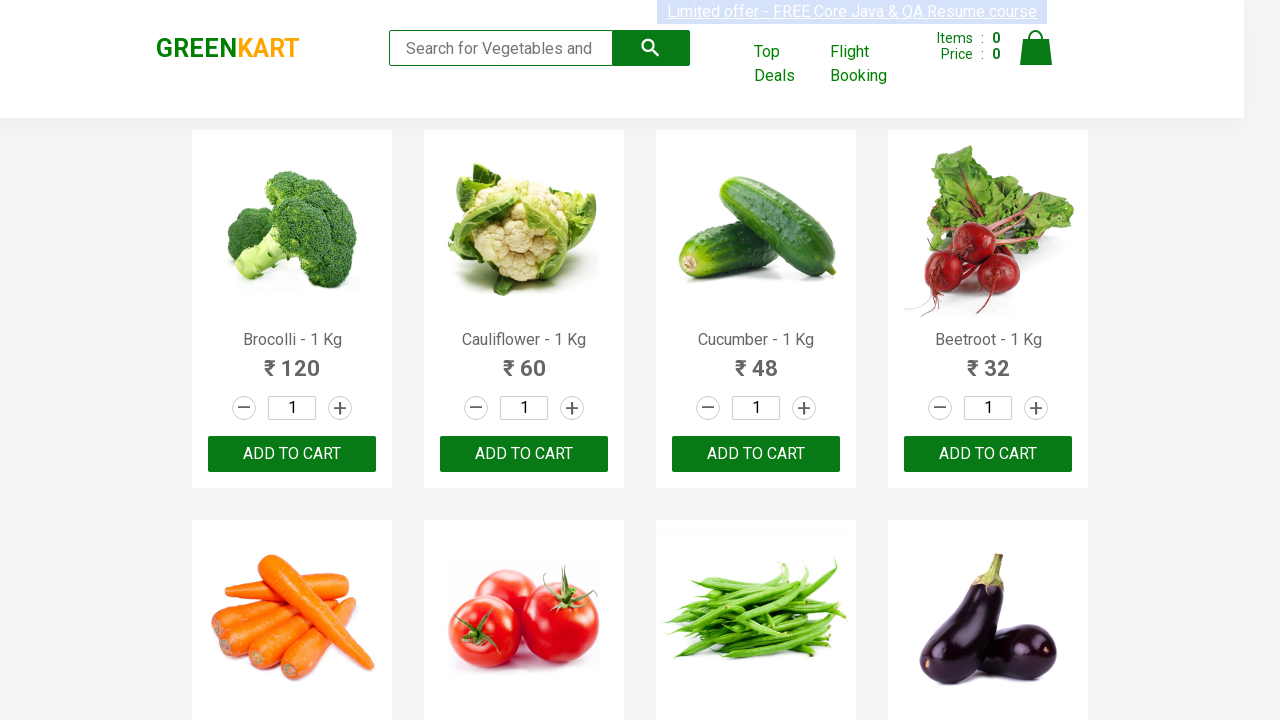

Waited for products to load on the page
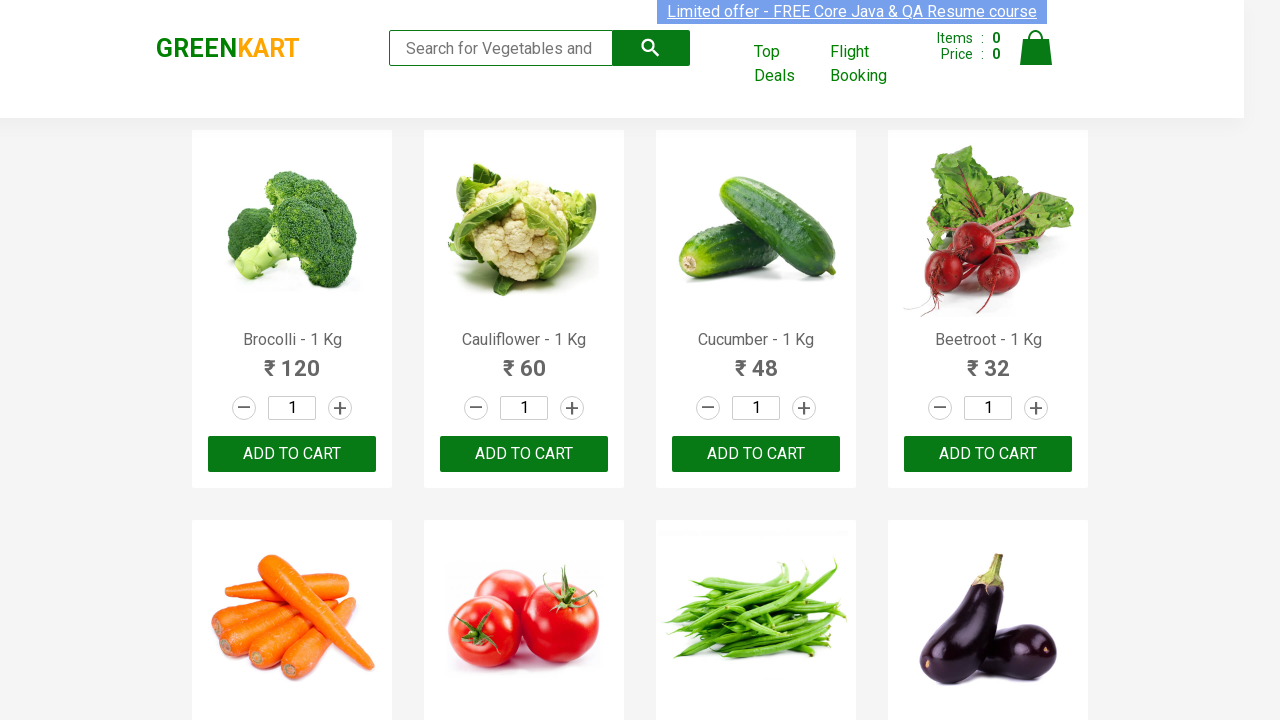

Retrieved all product names from the page
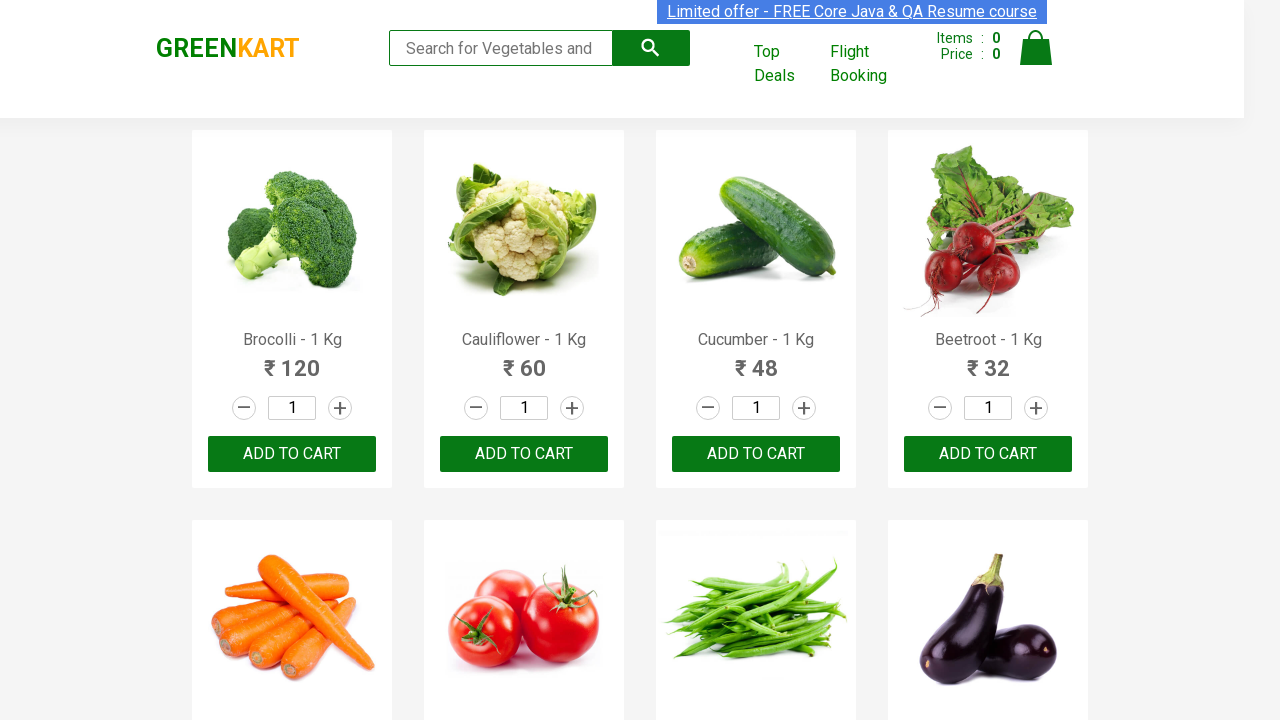

Added 'Brocolli' to cart at (292, 454) on div.product-action > button >> nth=0
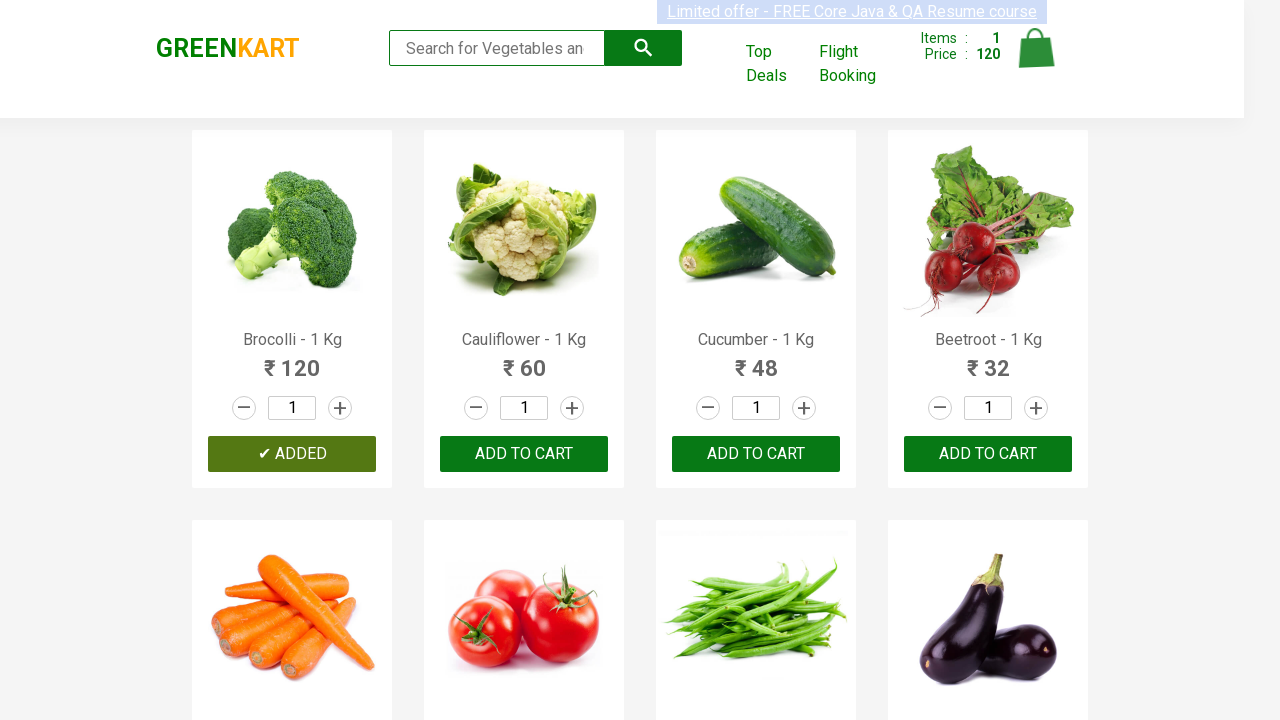

Added 'Beetroot' to cart at (988, 454) on div.product-action > button >> nth=3
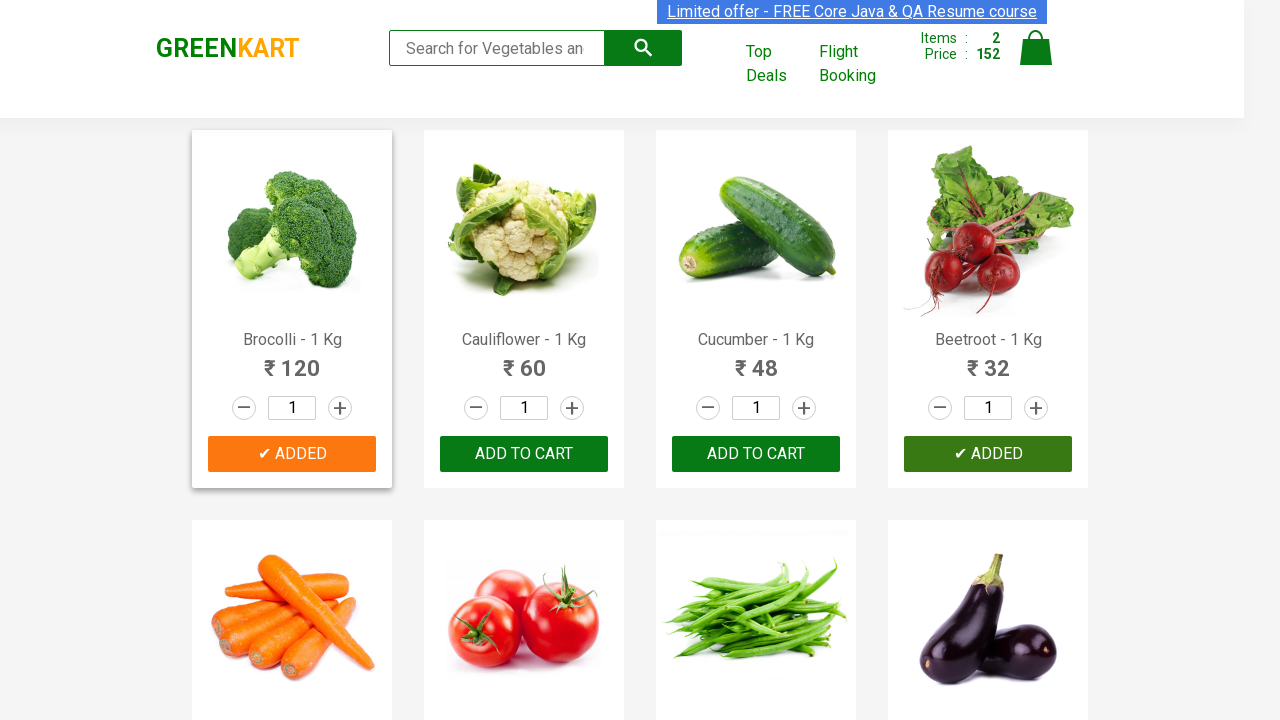

Added 'Pomegranate' to cart at (524, 360) on div.product-action > button >> nth=21
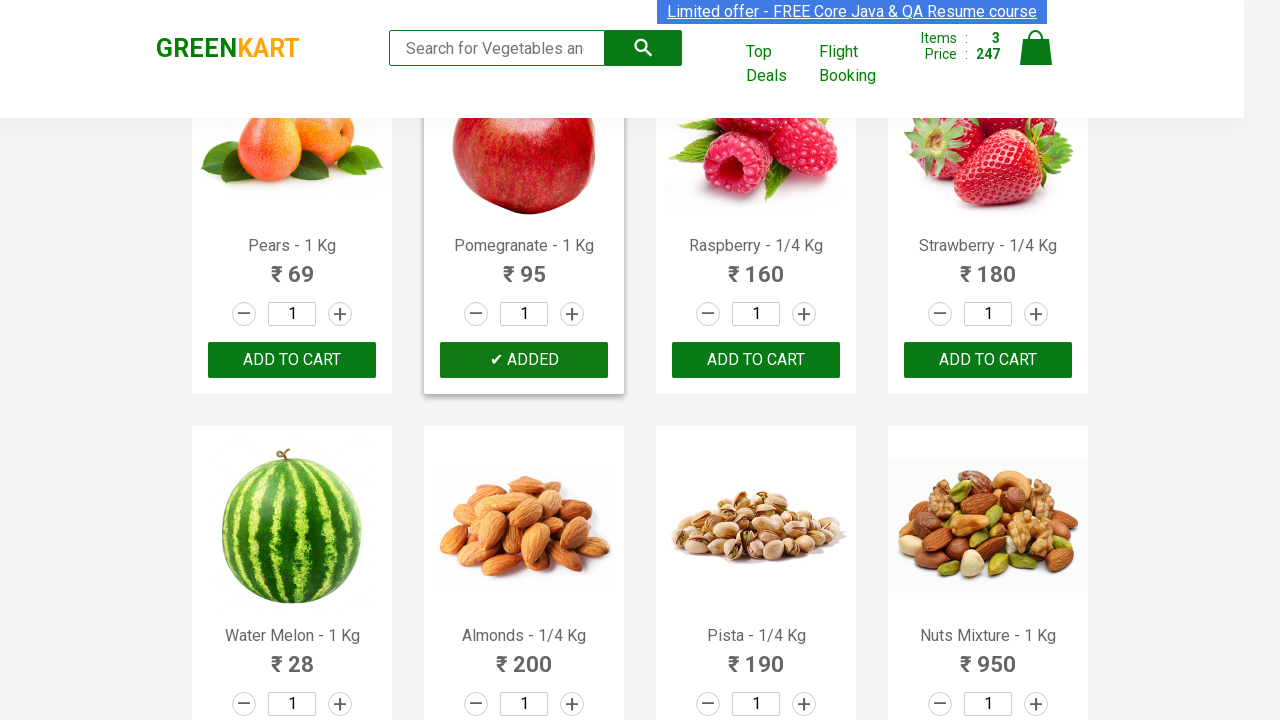

Added 'Cashews' to cart at (292, 569) on div.product-action > button >> nth=28
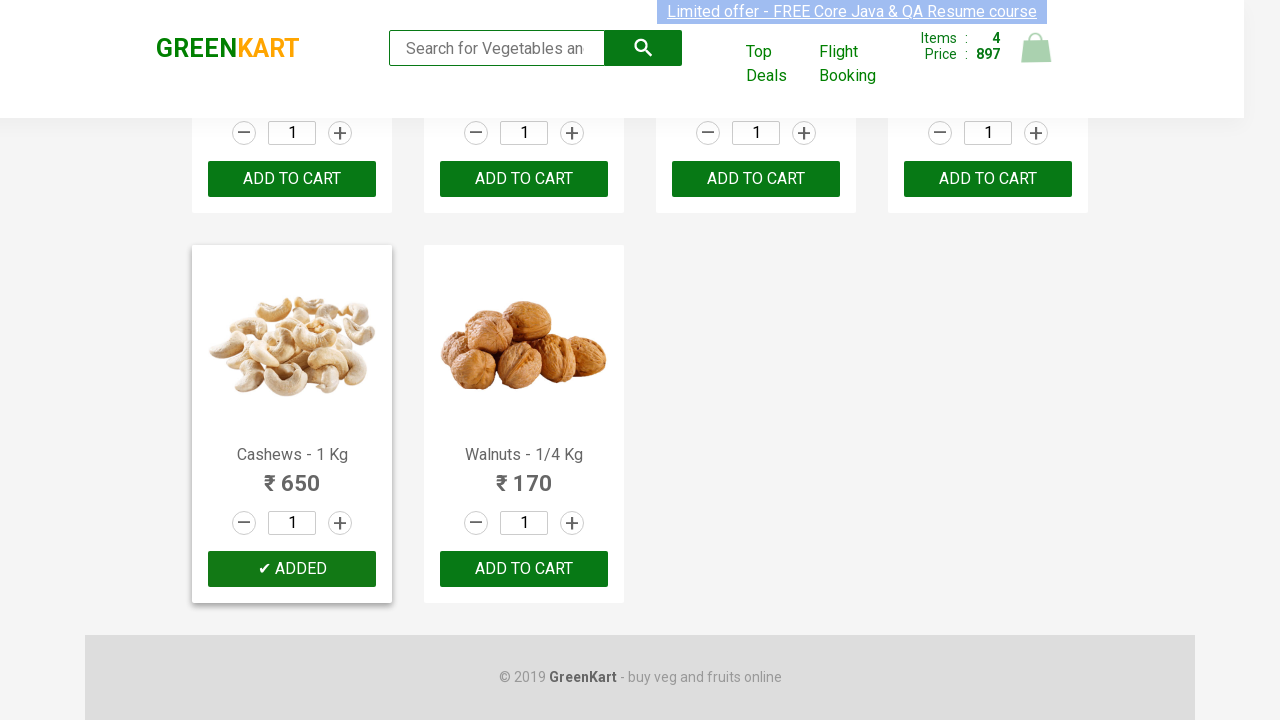

Clicked on cart icon at (1036, 48) on img[alt='Cart']
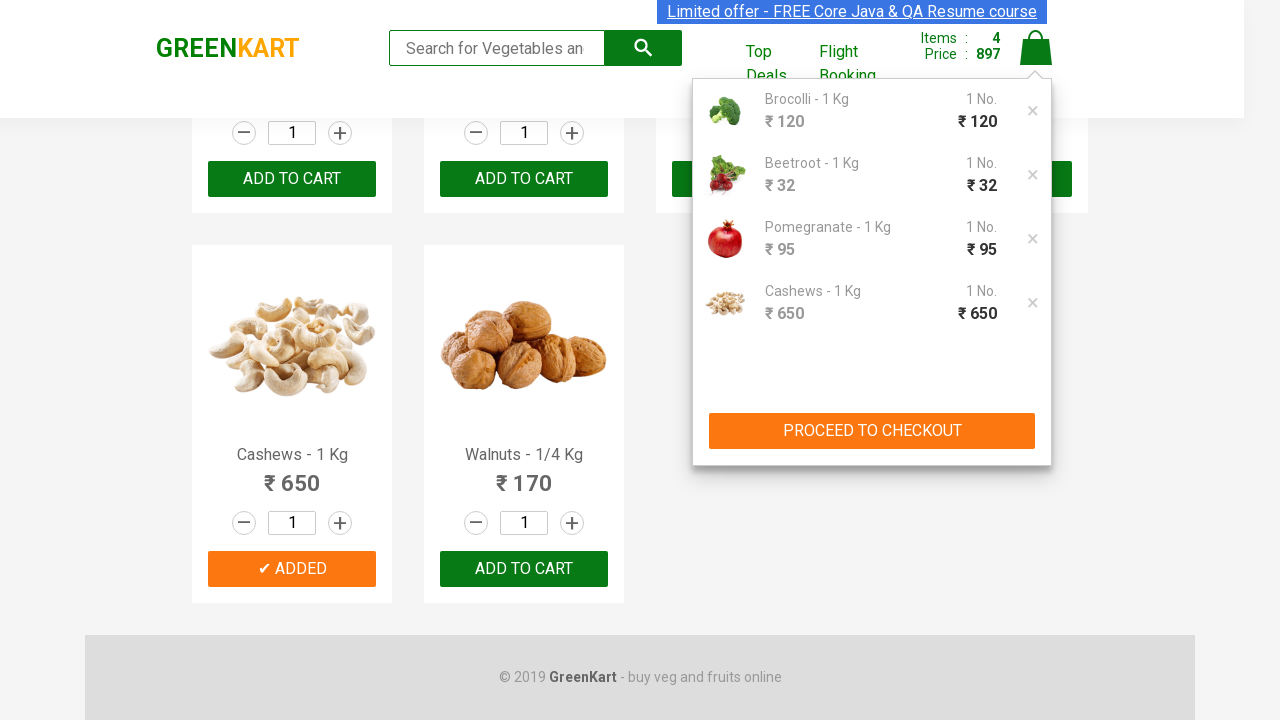

Clicked PROCEED TO CHECKOUT button at (872, 431) on xpath=//button[contains(text(),'PROCEED TO CHECKOUT')]
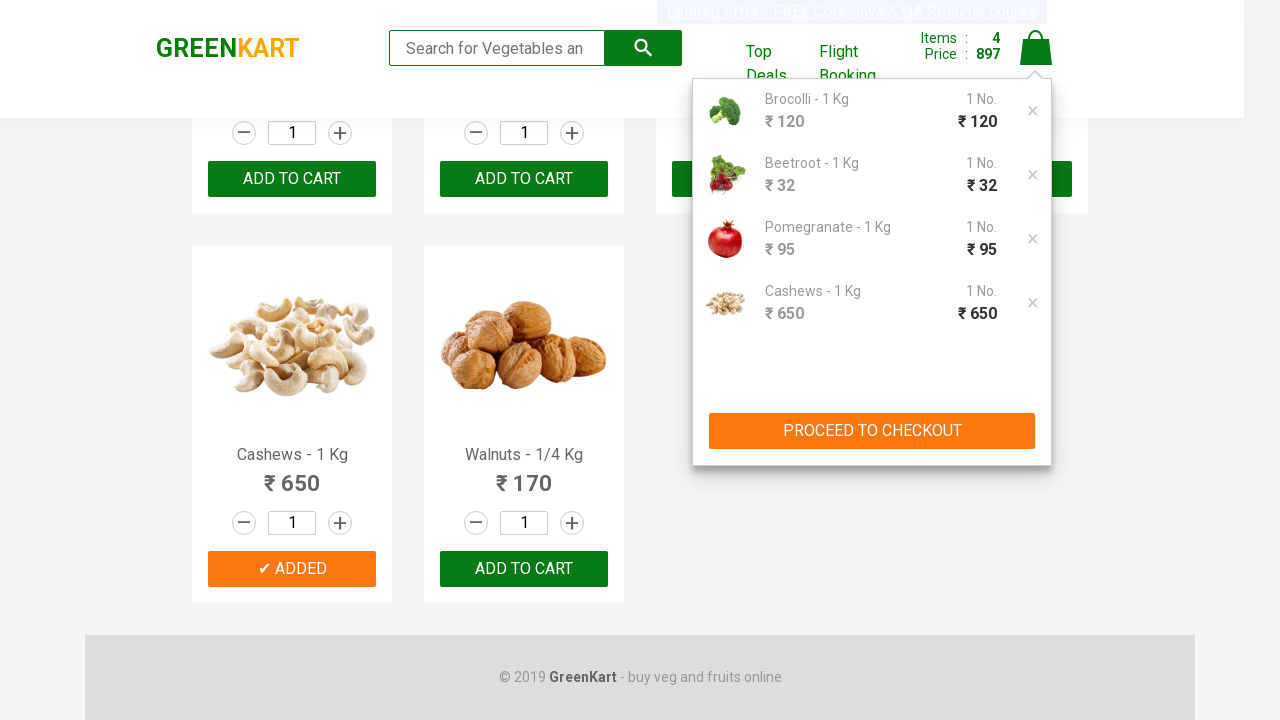

Promo code input field became visible
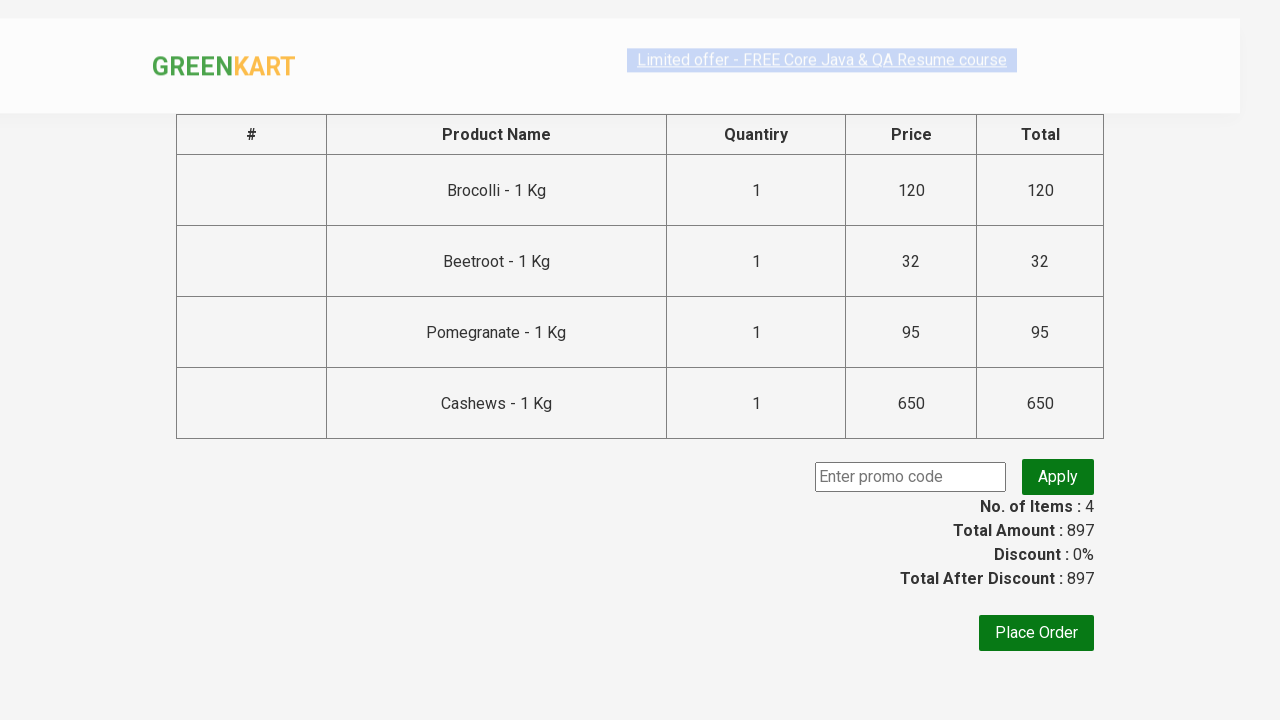

Entered promo code 'rahulshettyacademy' on input[placeholder='Enter promo code']
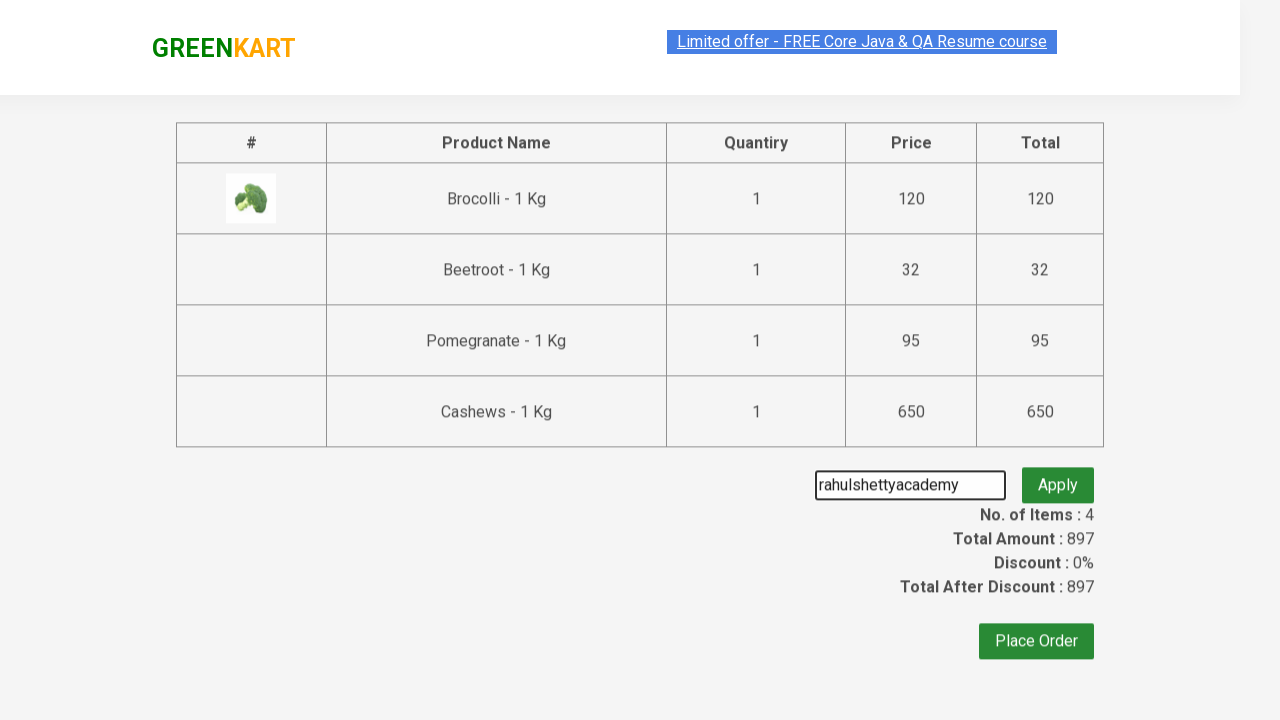

Clicked Apply button to apply promo code at (1058, 477) on .promoBtn
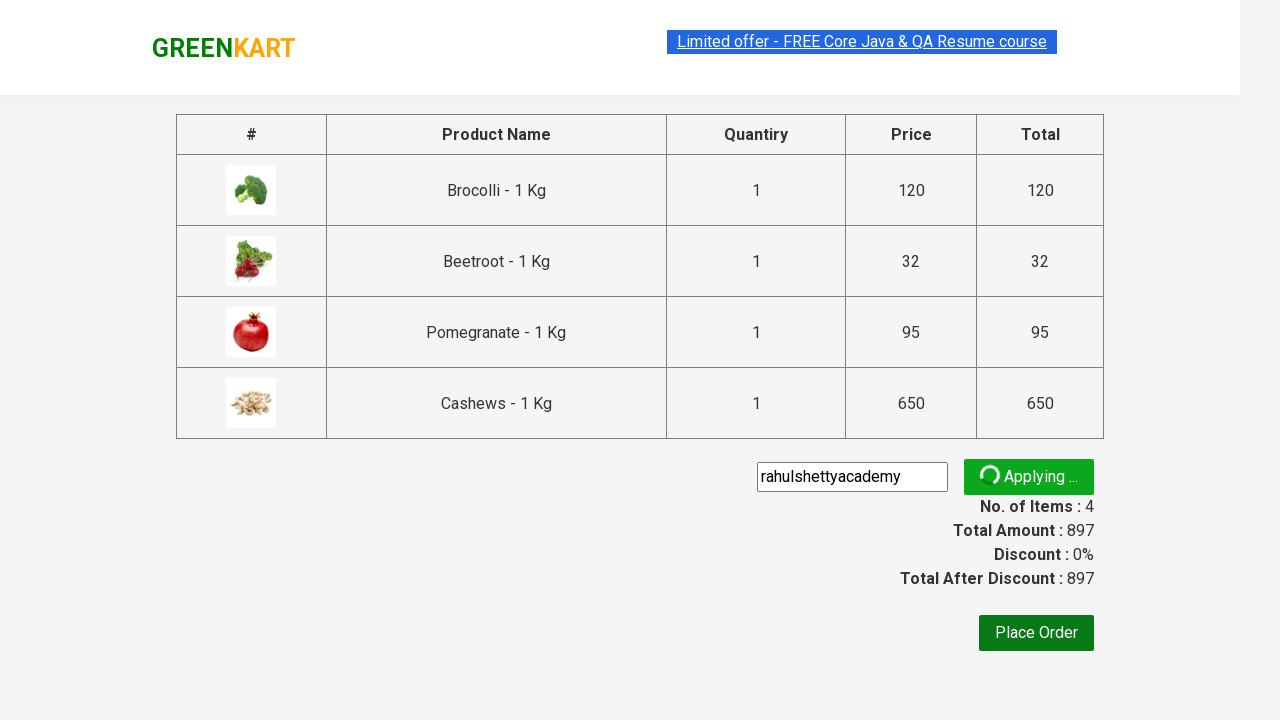

Promo code discount information appeared
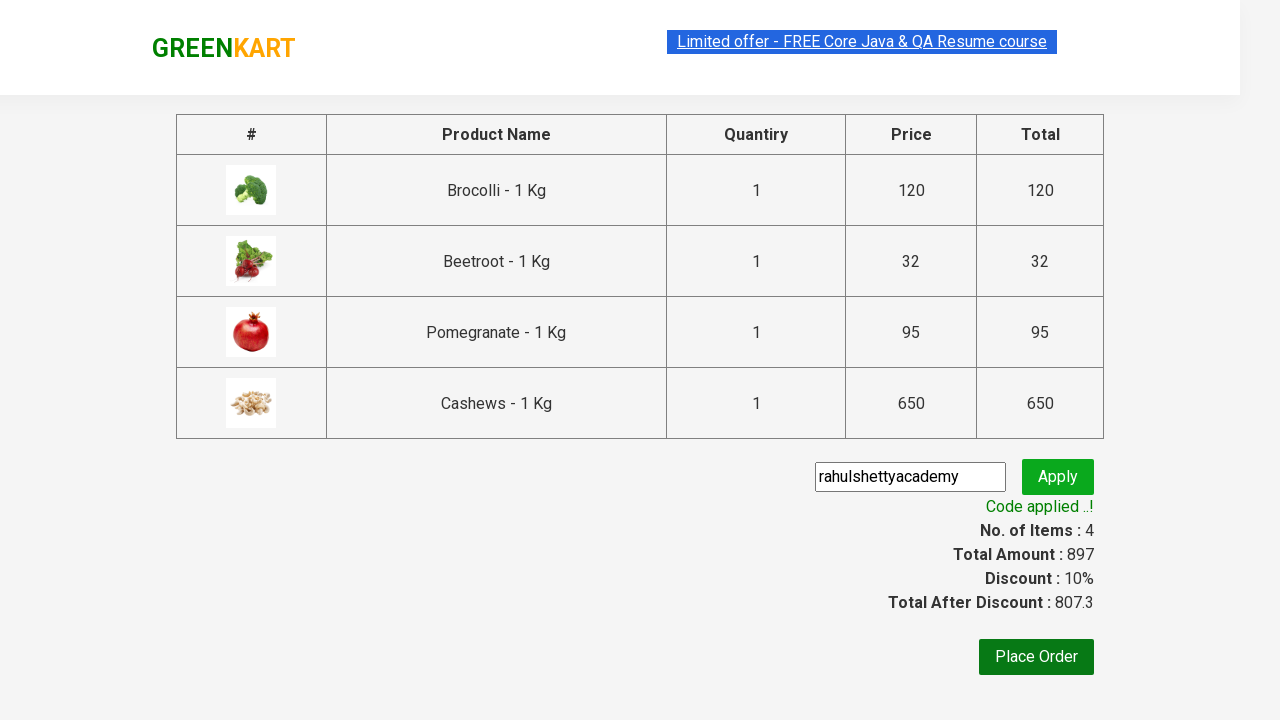

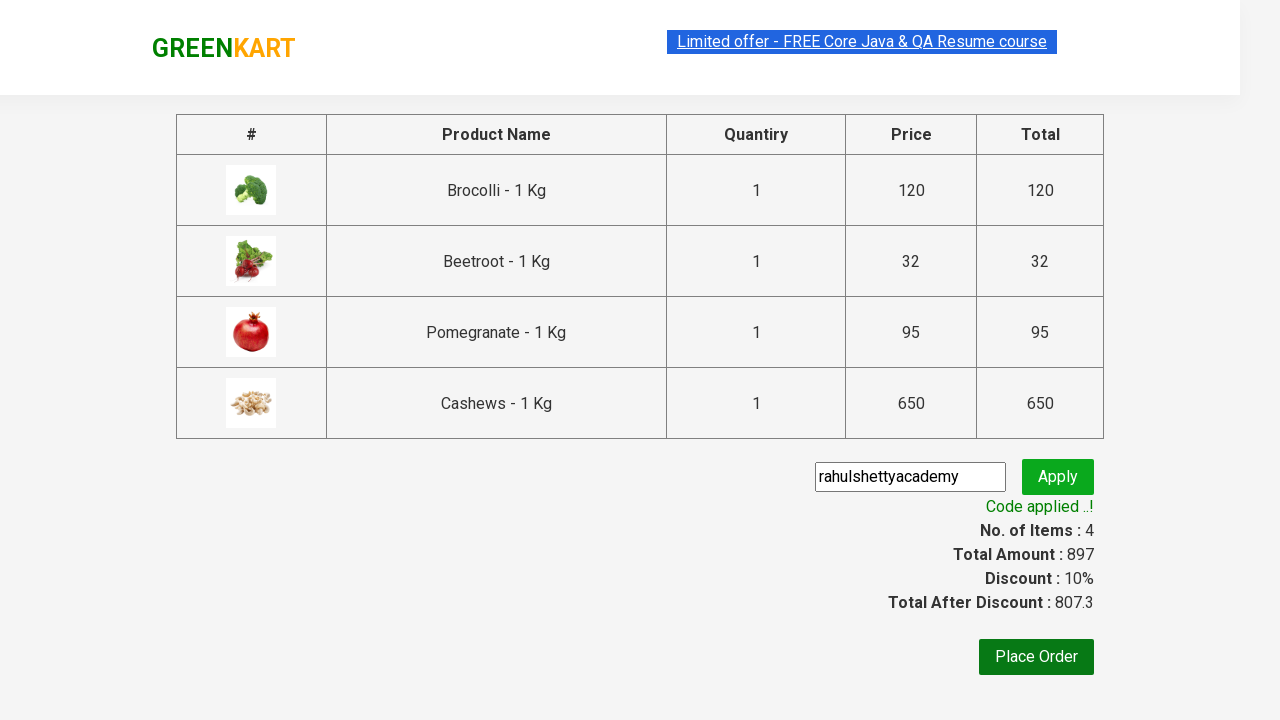